Tests simple JavaScript alert by clicking a button to trigger an alert and accepting it

Starting URL: https://demoqa.com/alerts

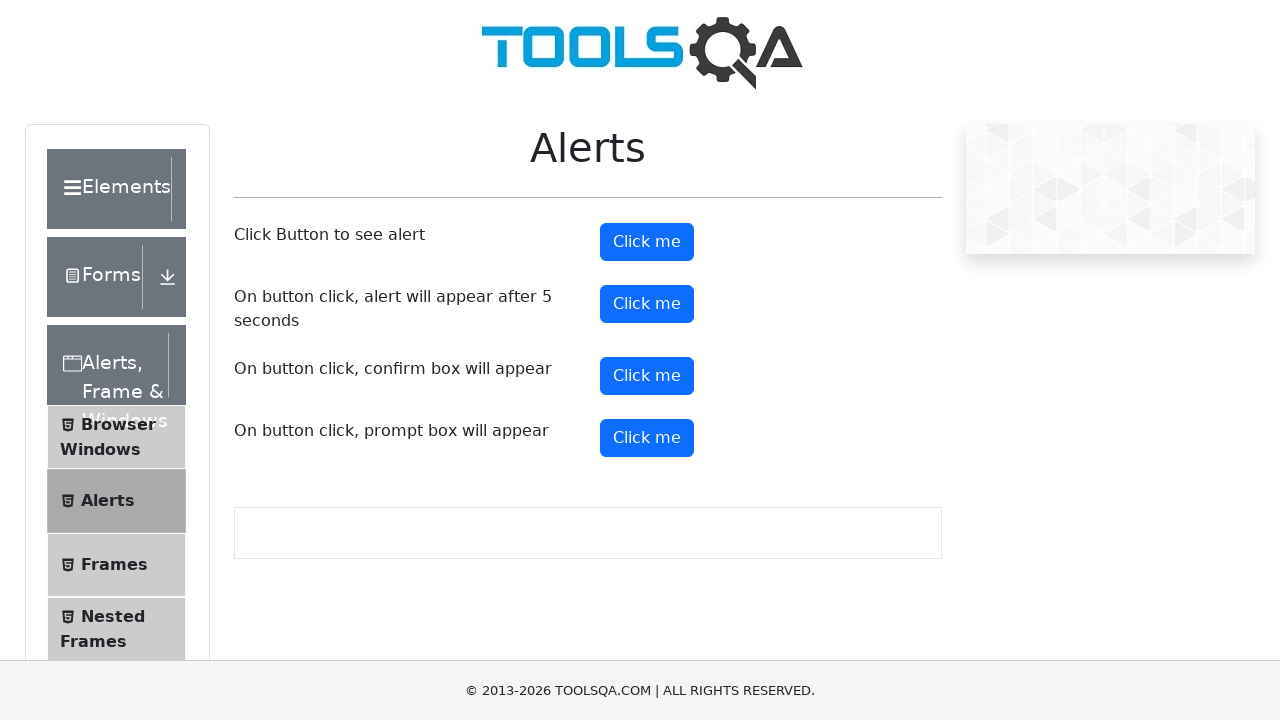

Set up dialog handler to accept alerts
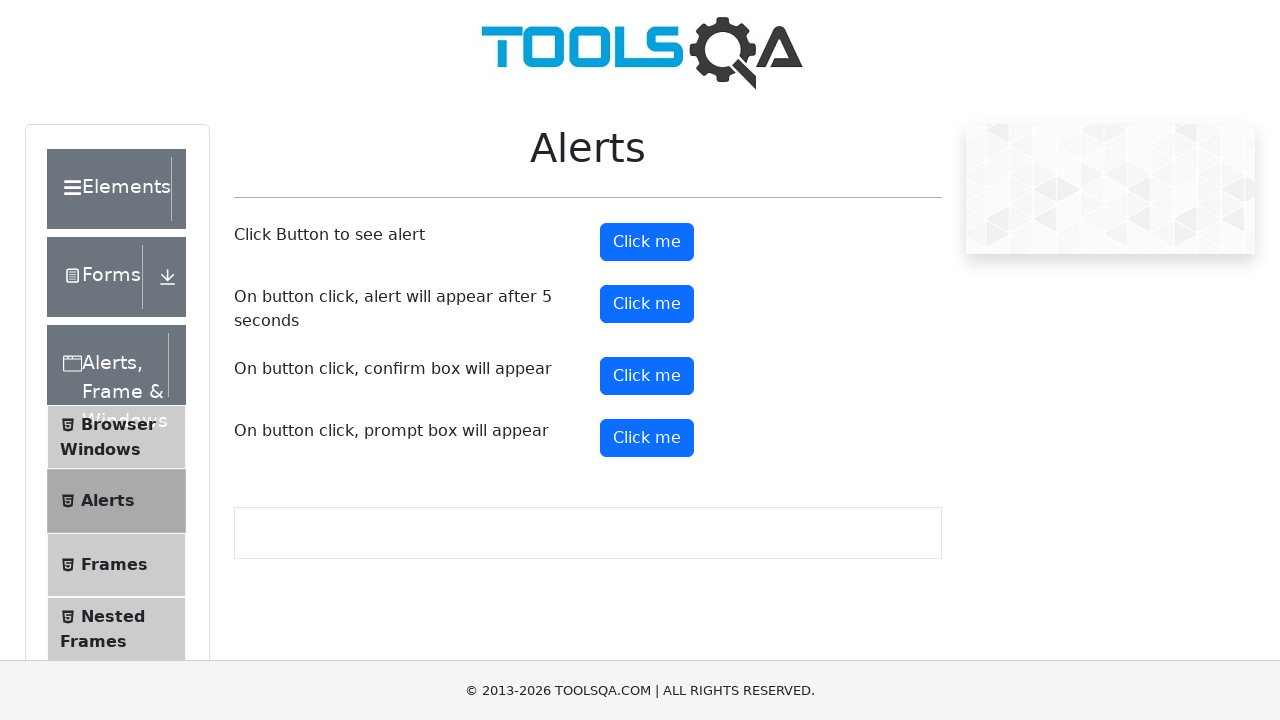

Clicked alert button to trigger simple JavaScript alert at (647, 242) on button#alertButton
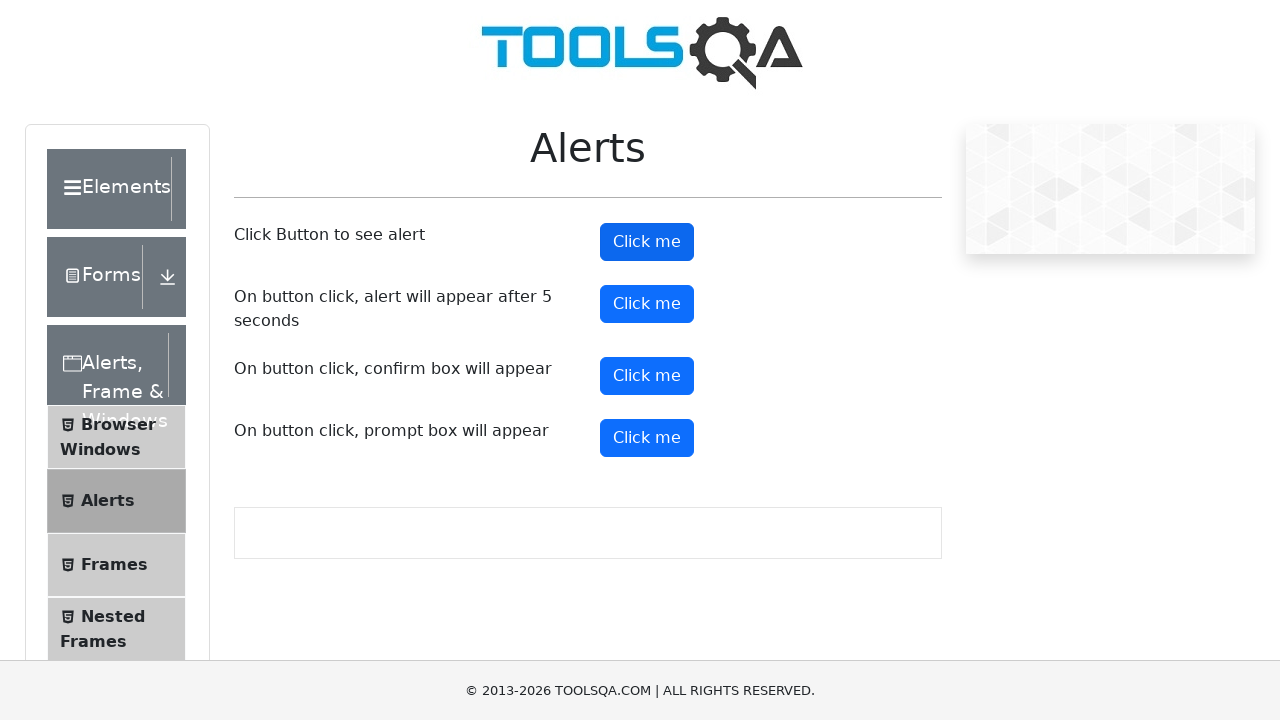

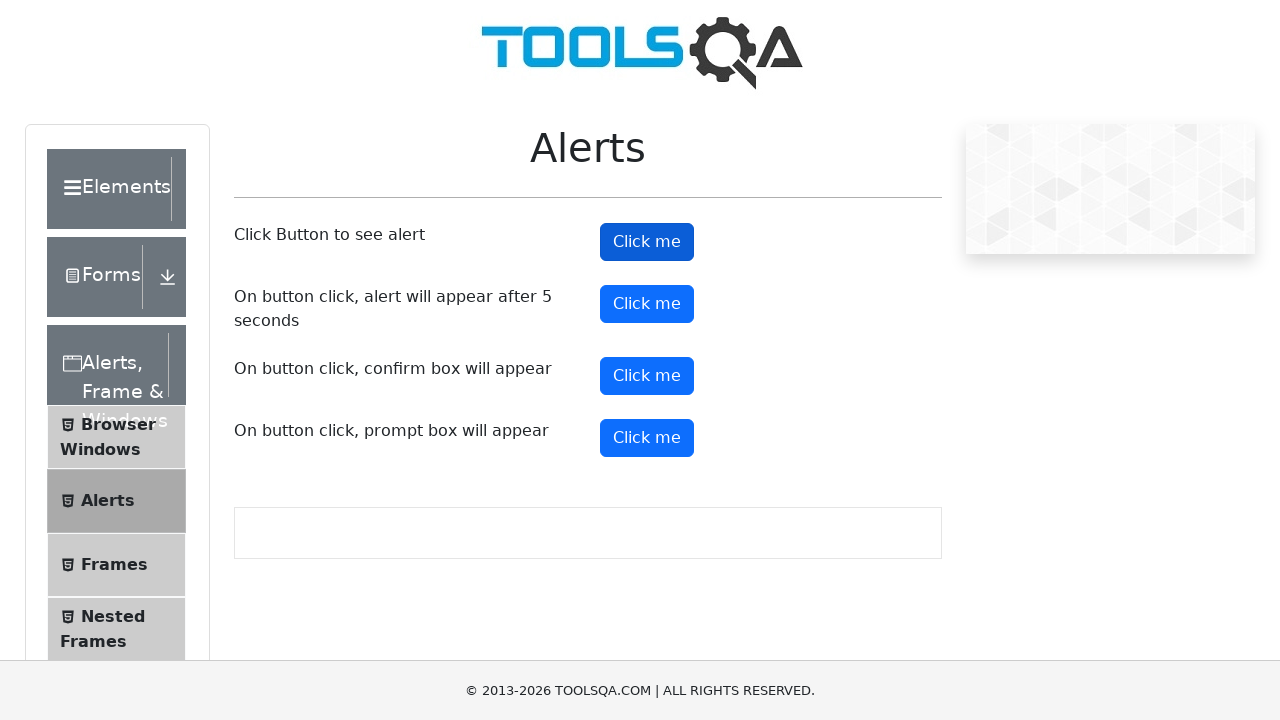